Tests interacting with checkboxes and radio buttons on Bootstrap forms documentation page, verifying check states and toggling behavior

Starting URL: https://getbootstrap.com/docs/4.3/components/forms/#checkboxes-and-radios

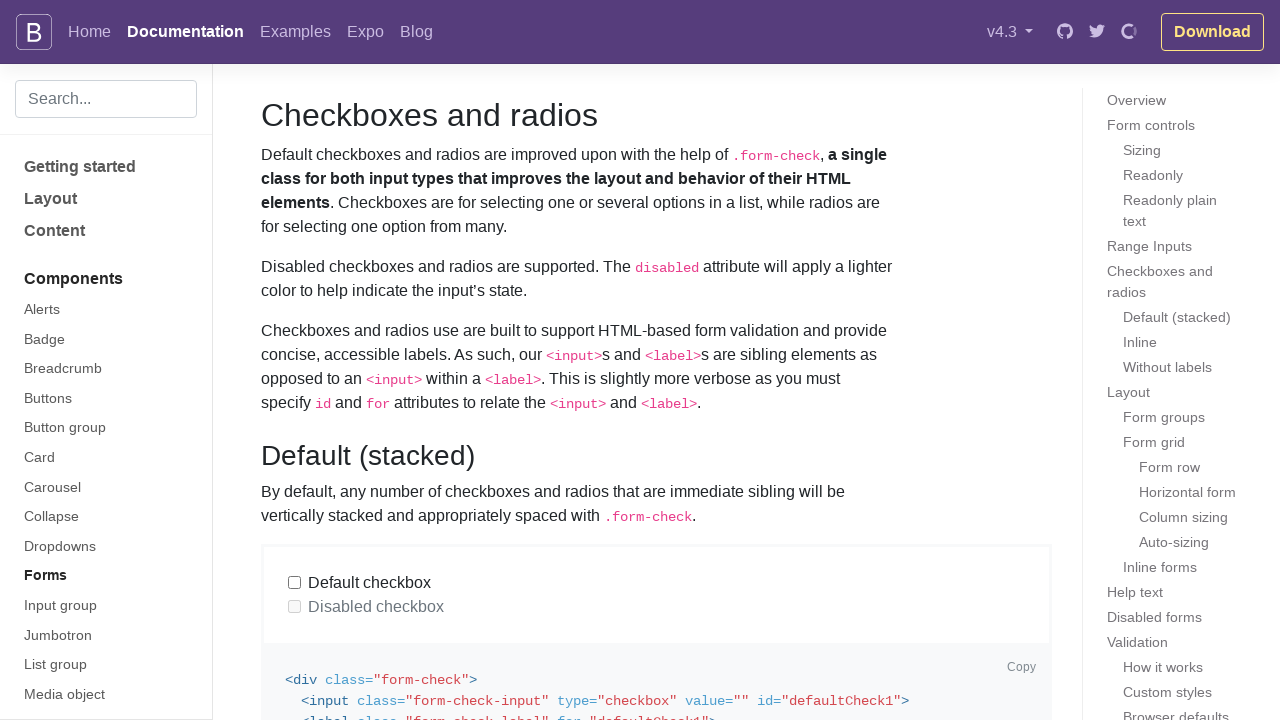

Navigated to Bootstrap forms documentation page for checkboxes and radios
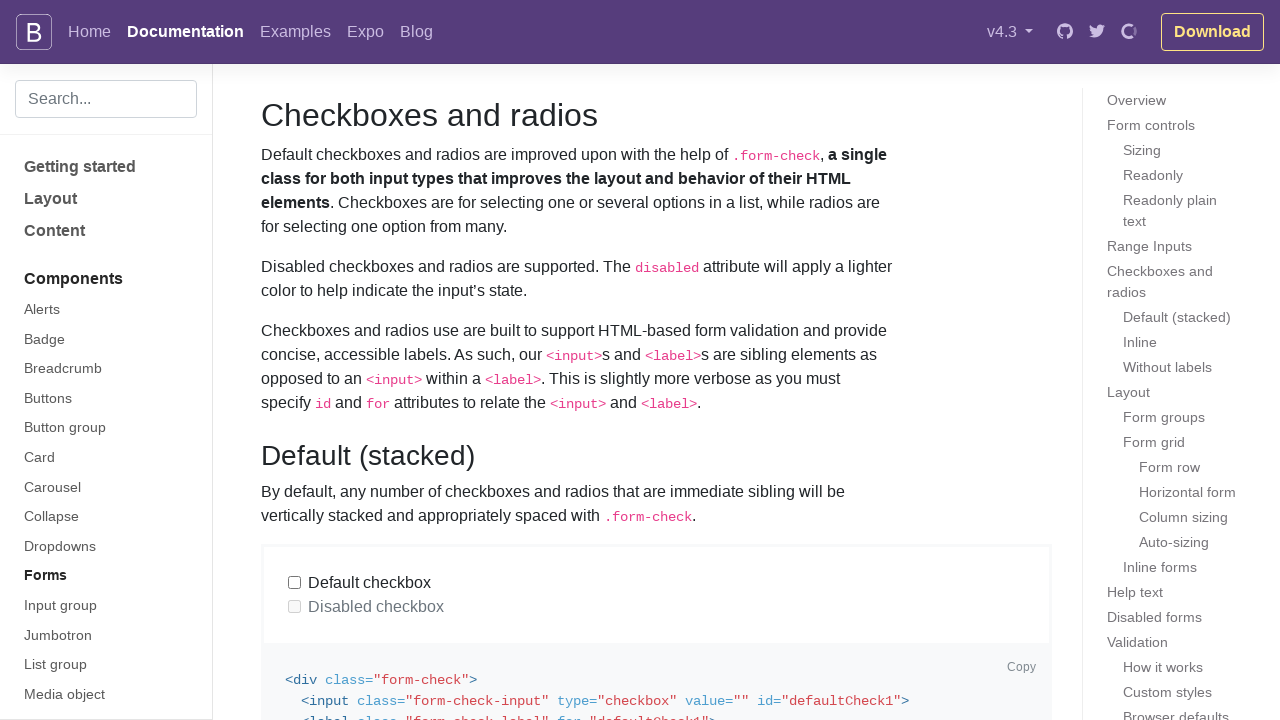

Located the default checkbox element
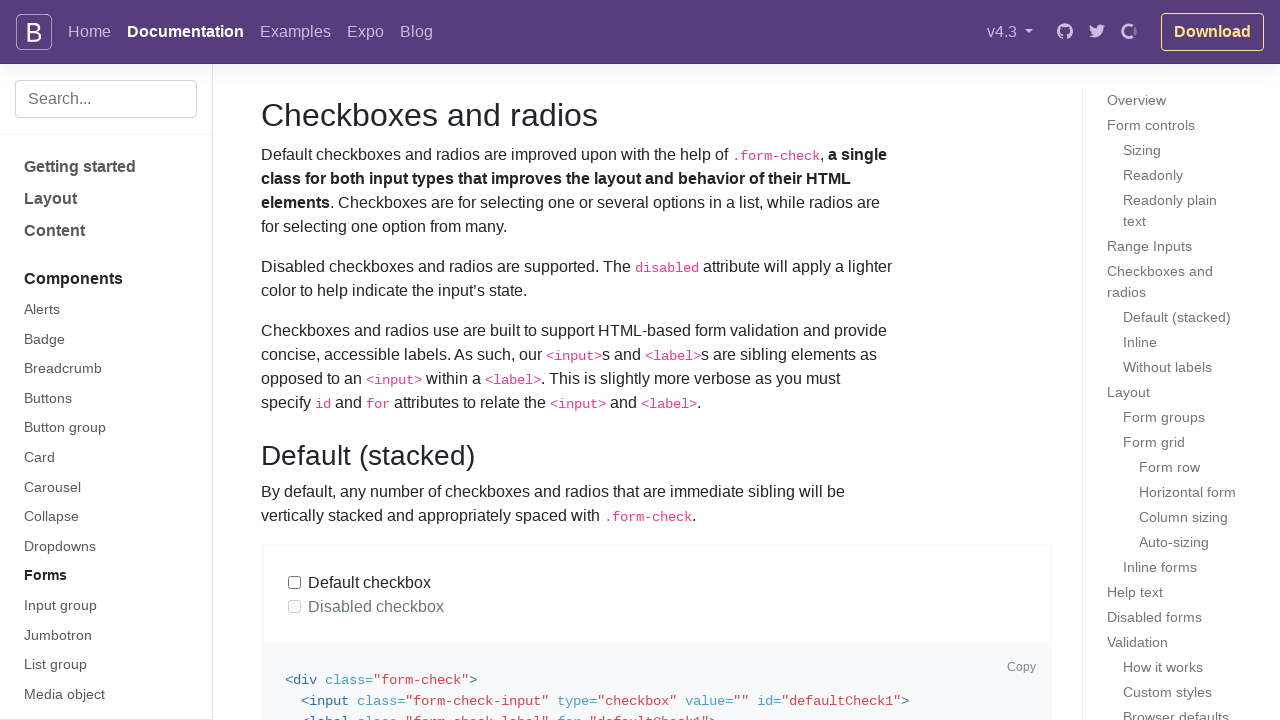

Verified checkbox is initially unchecked
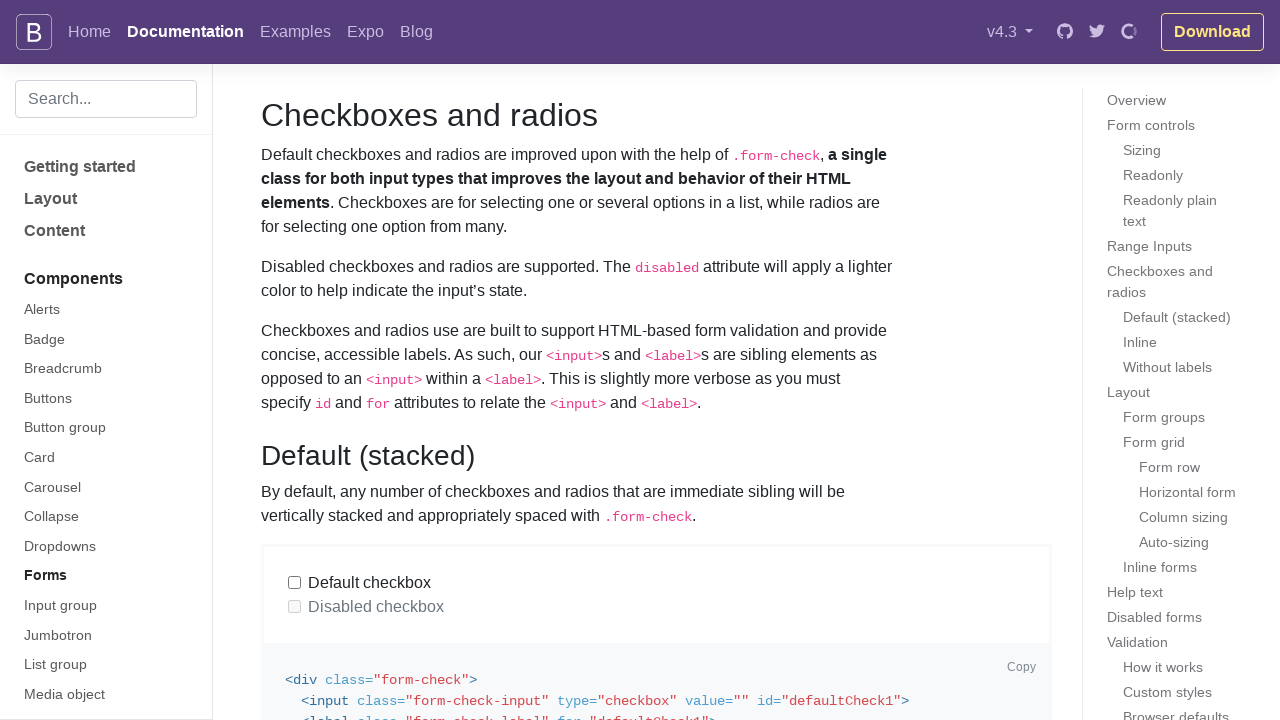

Checked the default checkbox at (295, 583) on internal:label="Default checkbox"i
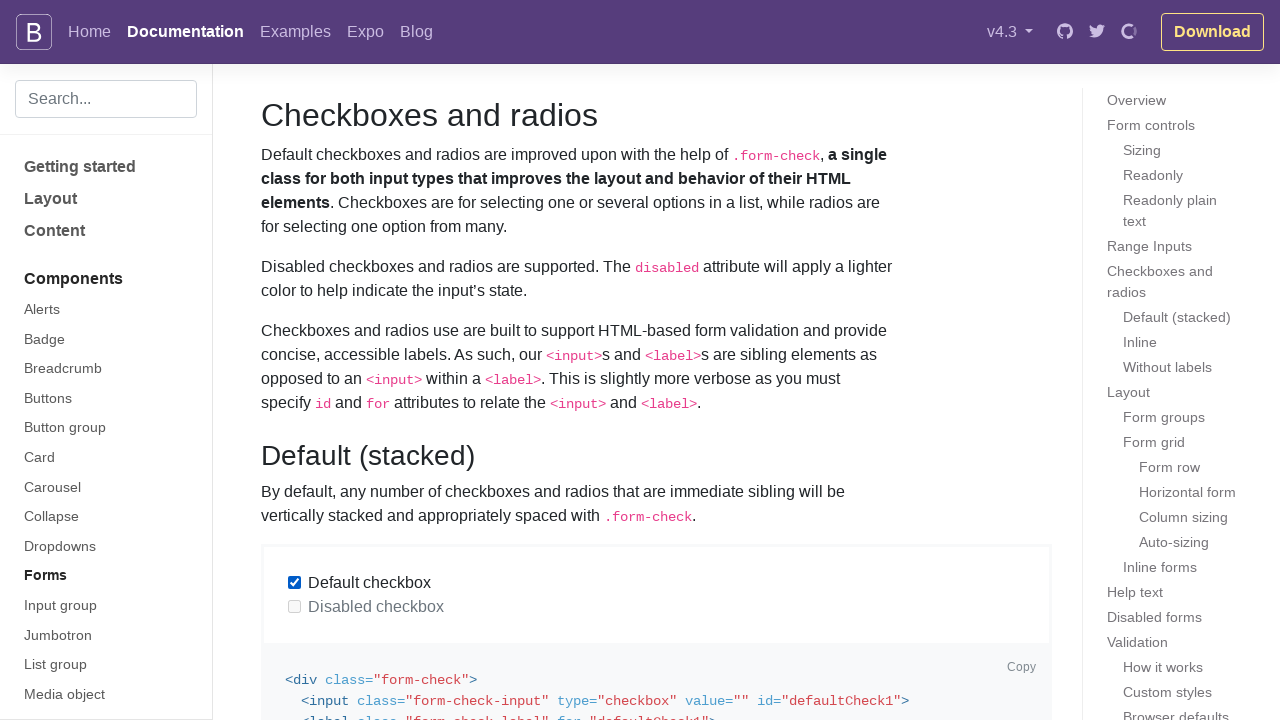

Verified checkbox is now checked
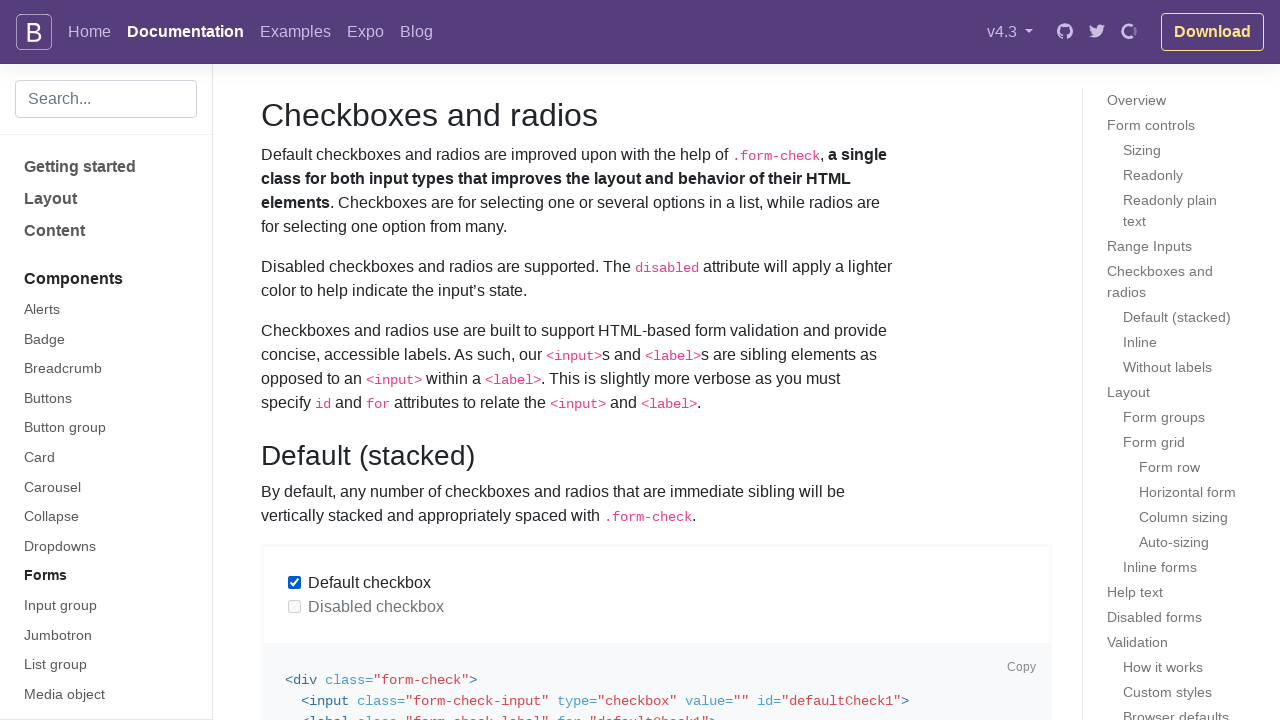

Located the default radio button
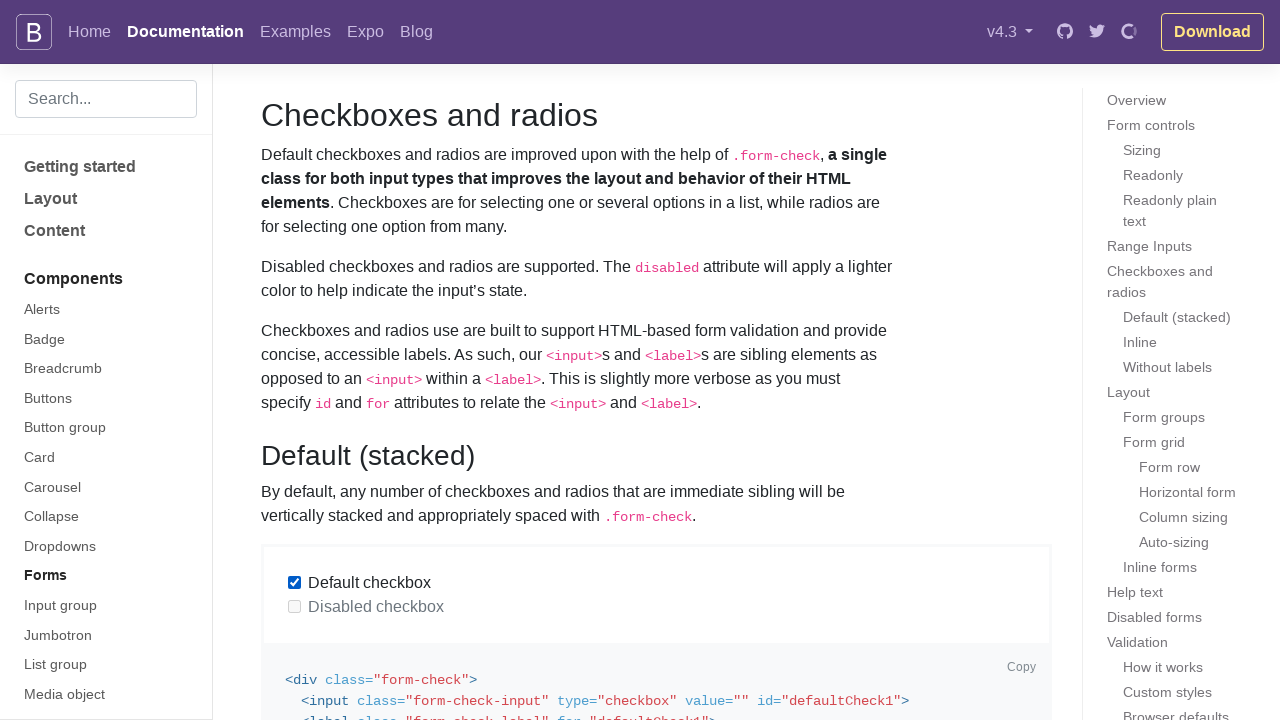

Located the second default radio button
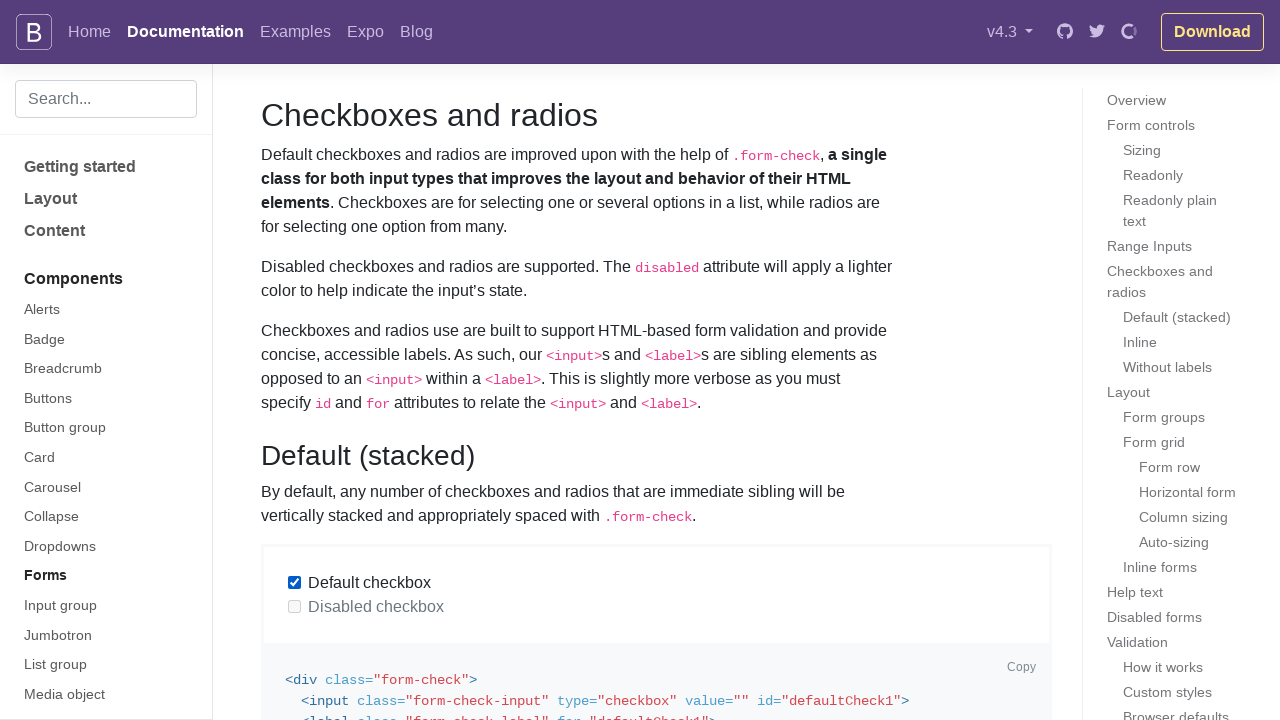

Verified default radio button is initially checked
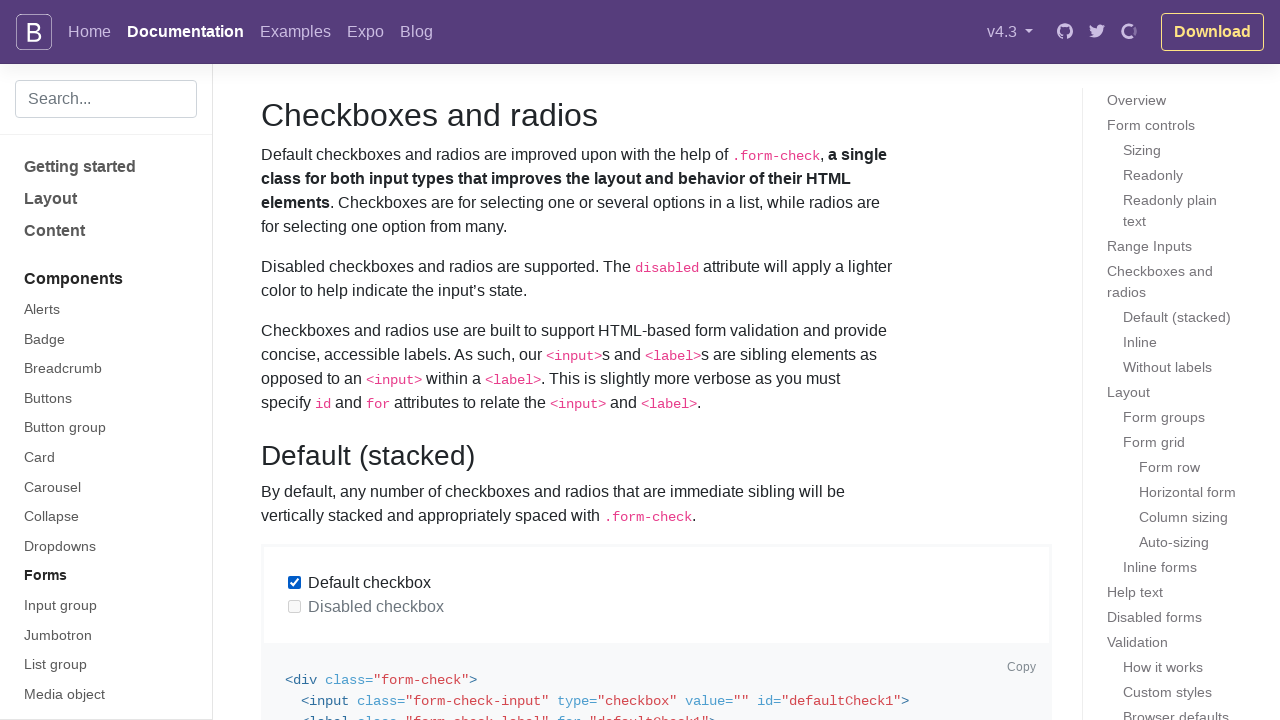

Selected the second default radio button at (295, 361) on internal:role=radio[name="Second default radio"s]
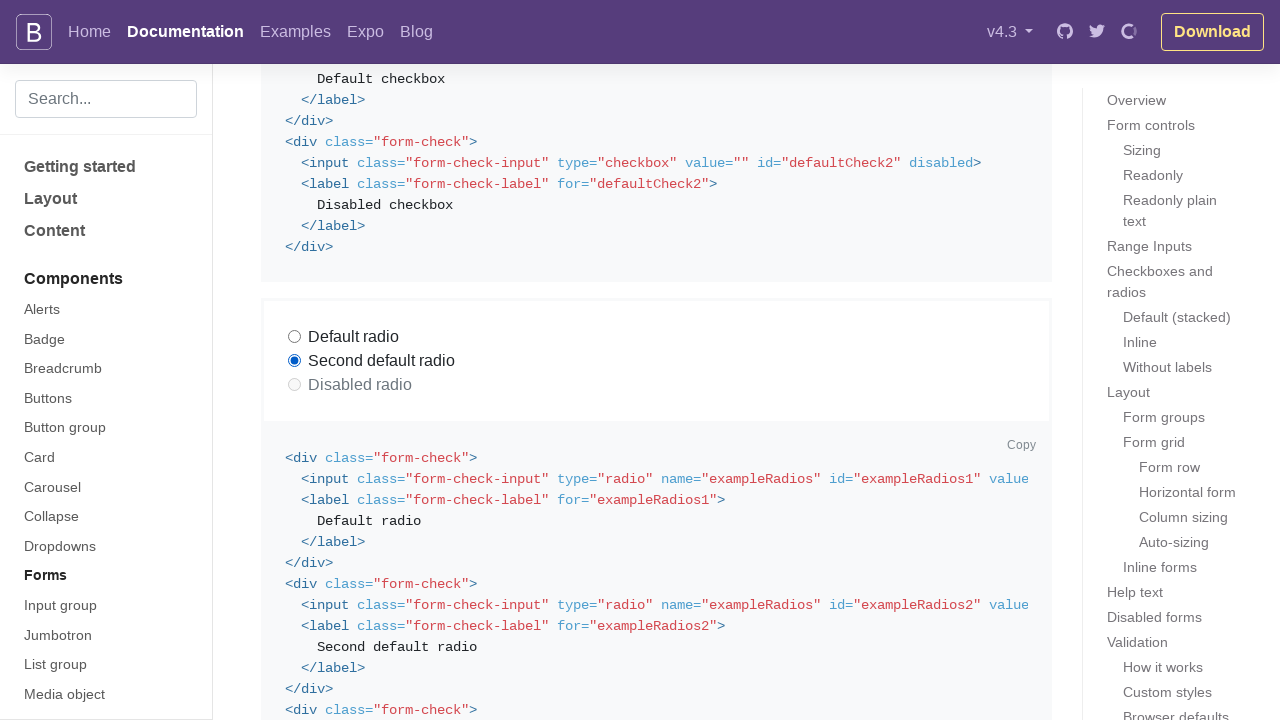

Verified first radio button is now unchecked after selecting second
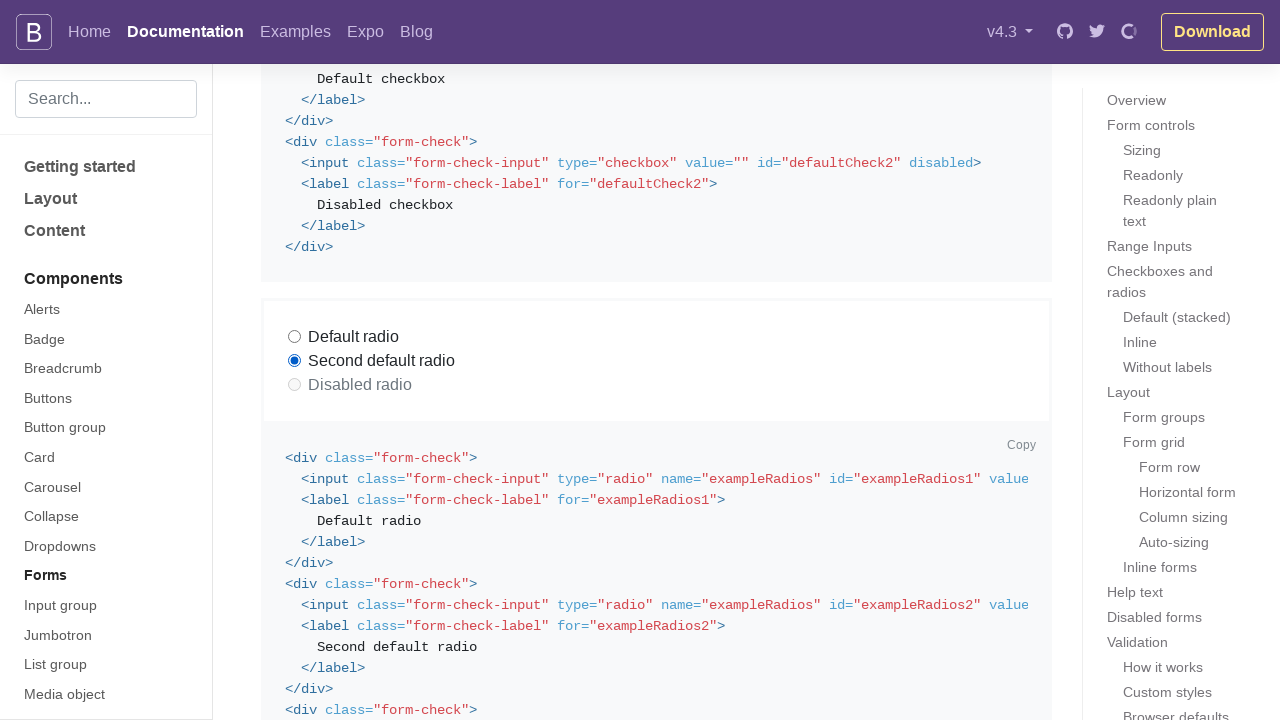

Verified second radio button is now checked
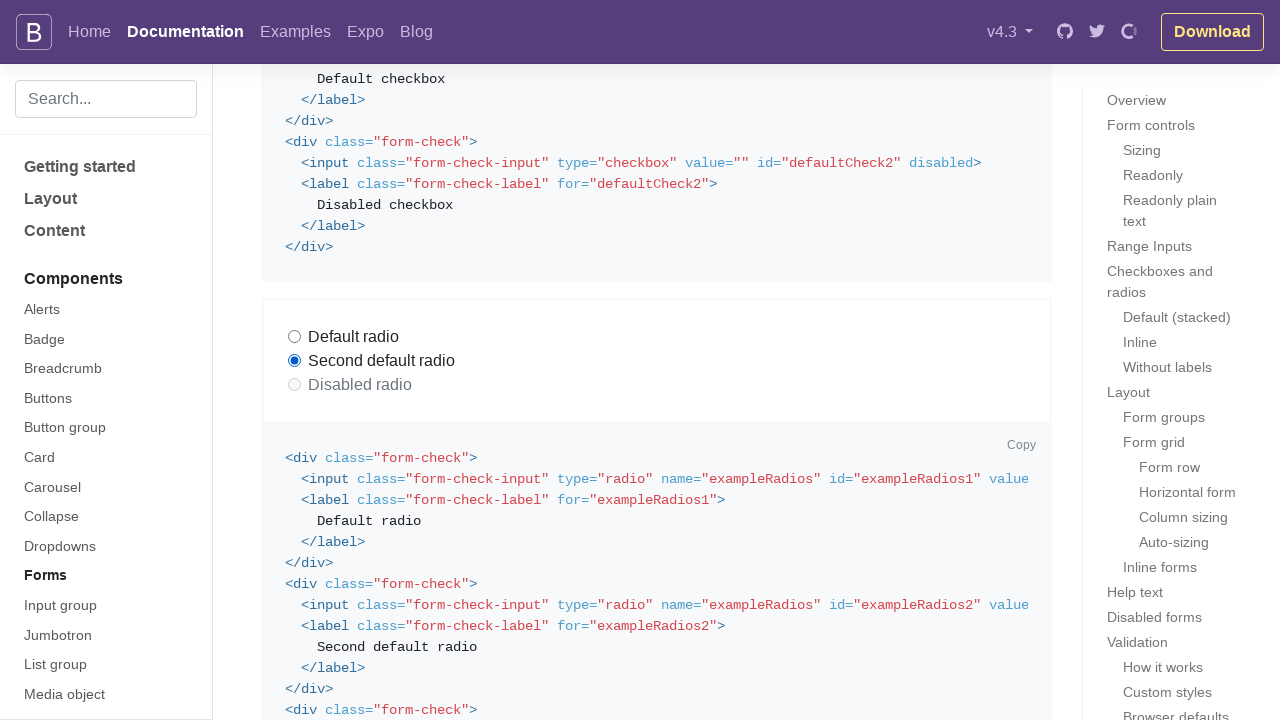

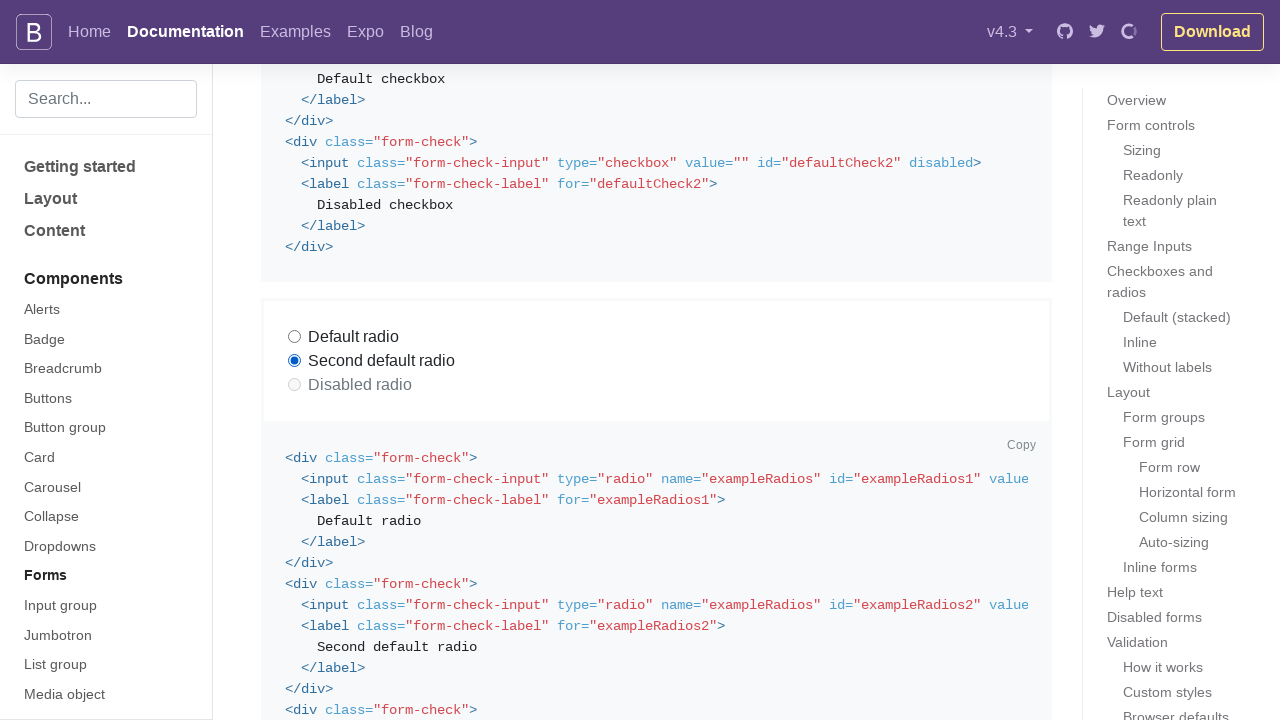